Tests JavaScript alert handling by clicking a button that triggers an alert and then accepting the alert dialog

Starting URL: https://the-internet.herokuapp.com/javascript_alerts

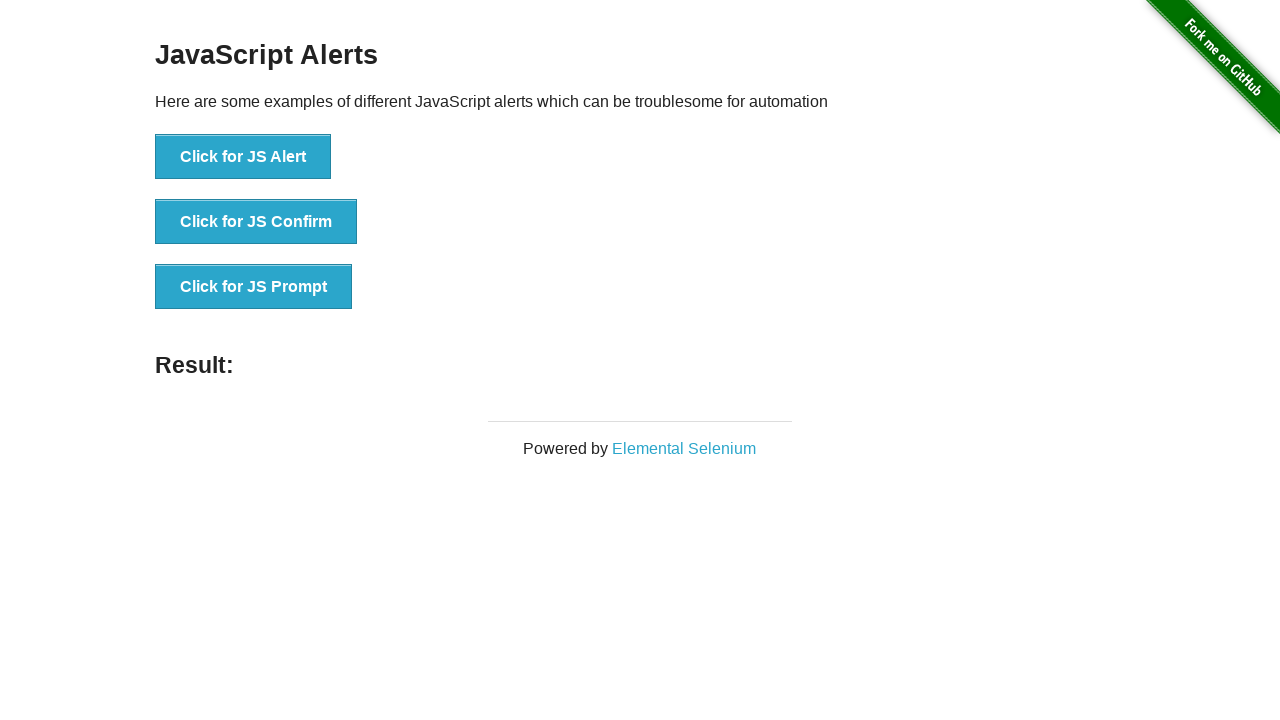

Clicked 'Click for JS Alert' button to trigger JavaScript alert at (243, 157) on xpath=//button[normalize-space()='Click for JS Alert']
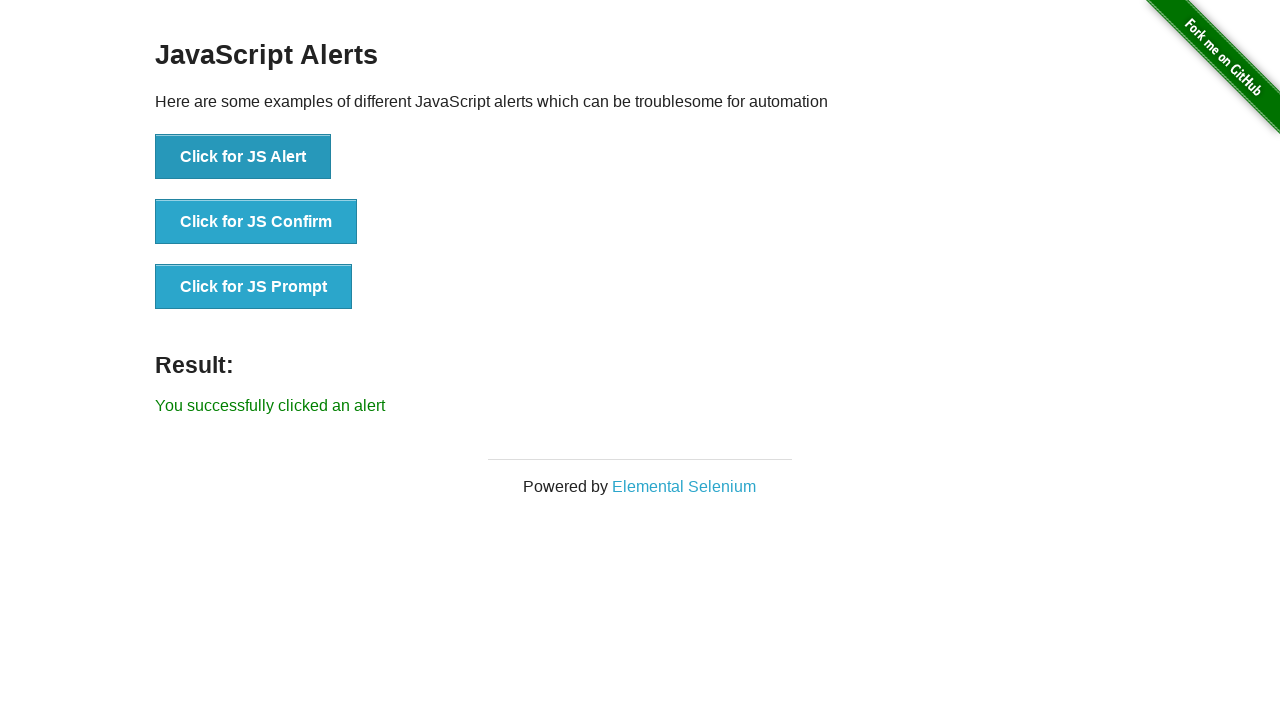

Set up dialog handler to accept alert dialogs
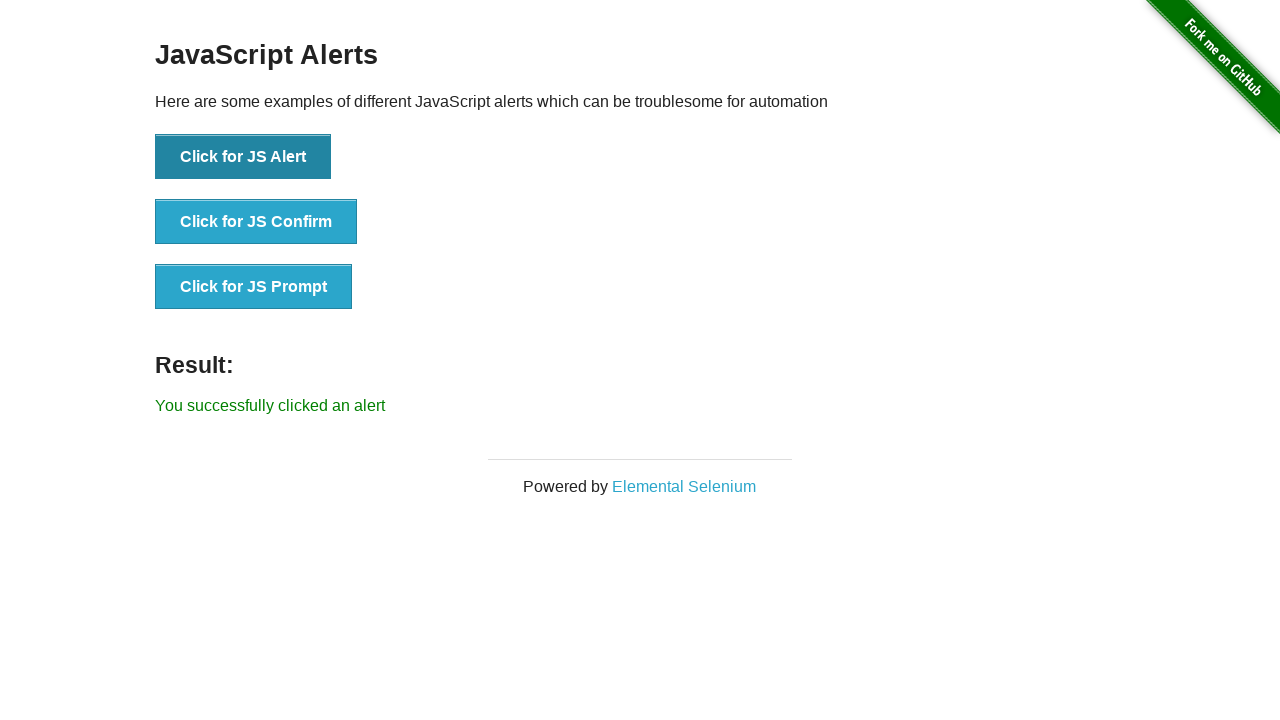

Set up one-time dialog handler to accept next alert
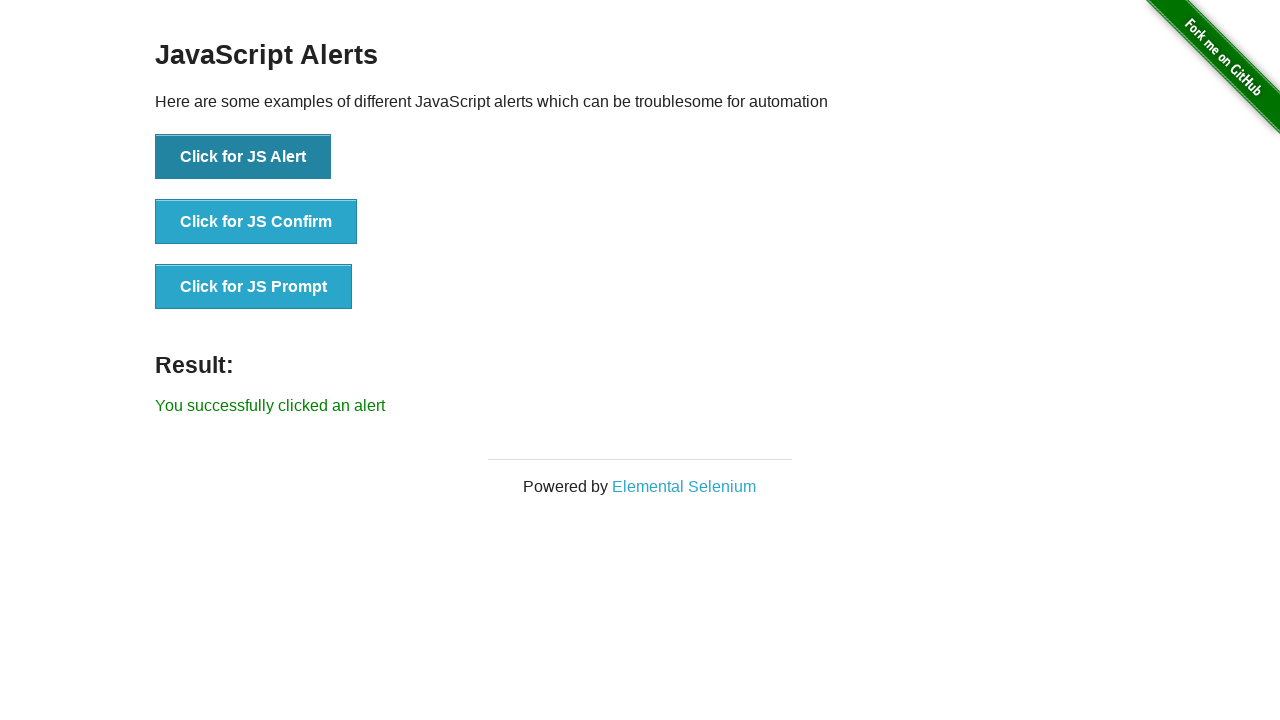

Clicked 'Click for JS Alert' button again and accepted the alert dialog at (243, 157) on xpath=//button[normalize-space()='Click for JS Alert']
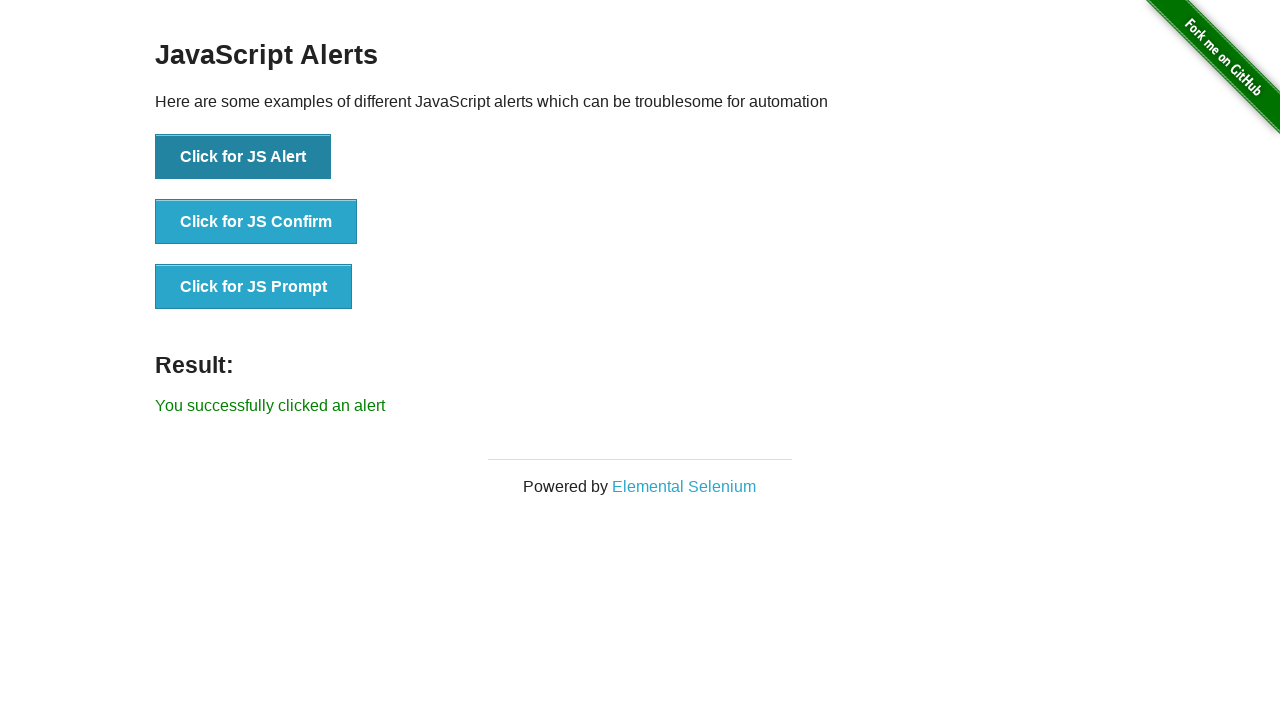

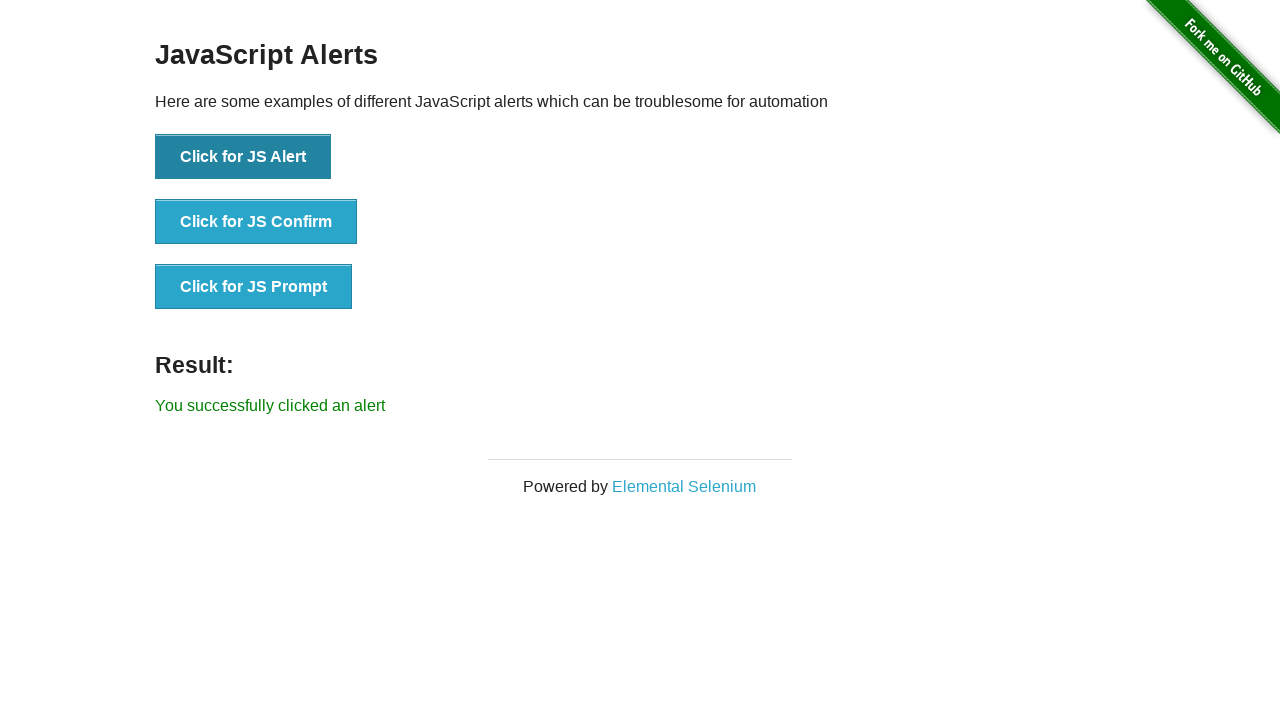